Tests that clicking Clear completed removes completed items from the list

Starting URL: https://demo.playwright.dev/todomvc

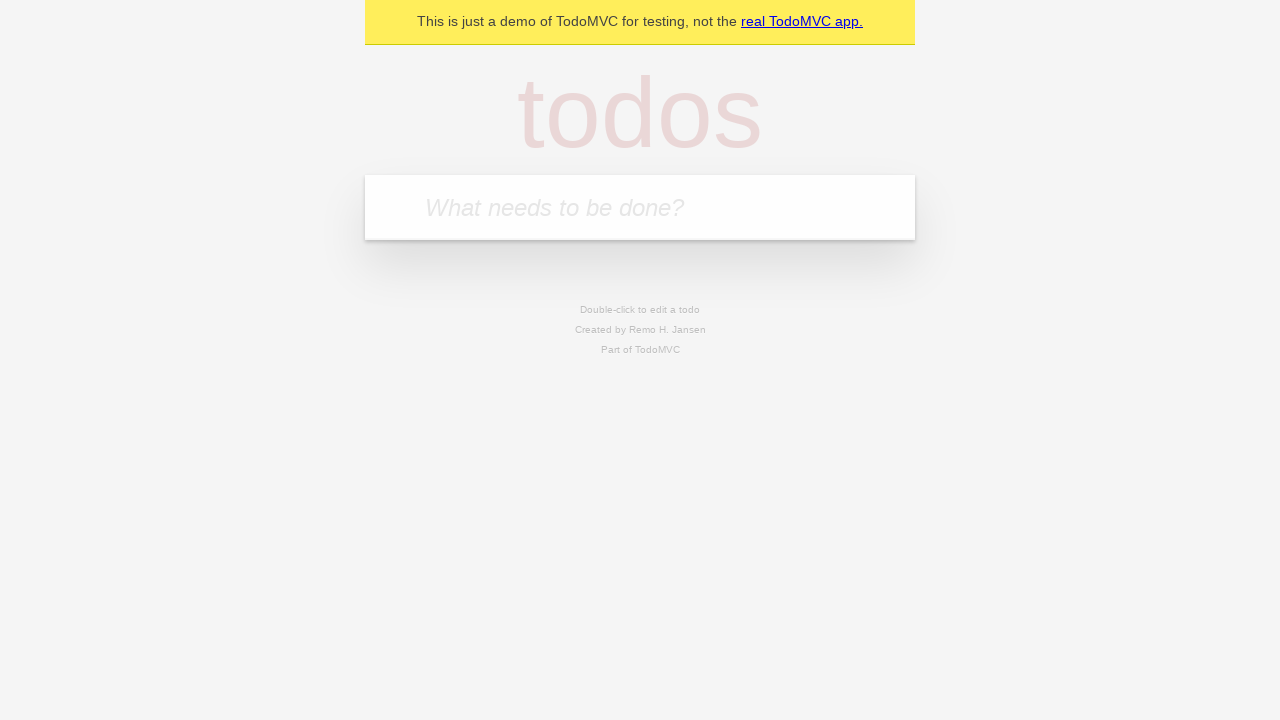

Filled todo input with 'buy some cheese' on internal:attr=[placeholder="What needs to be done?"i]
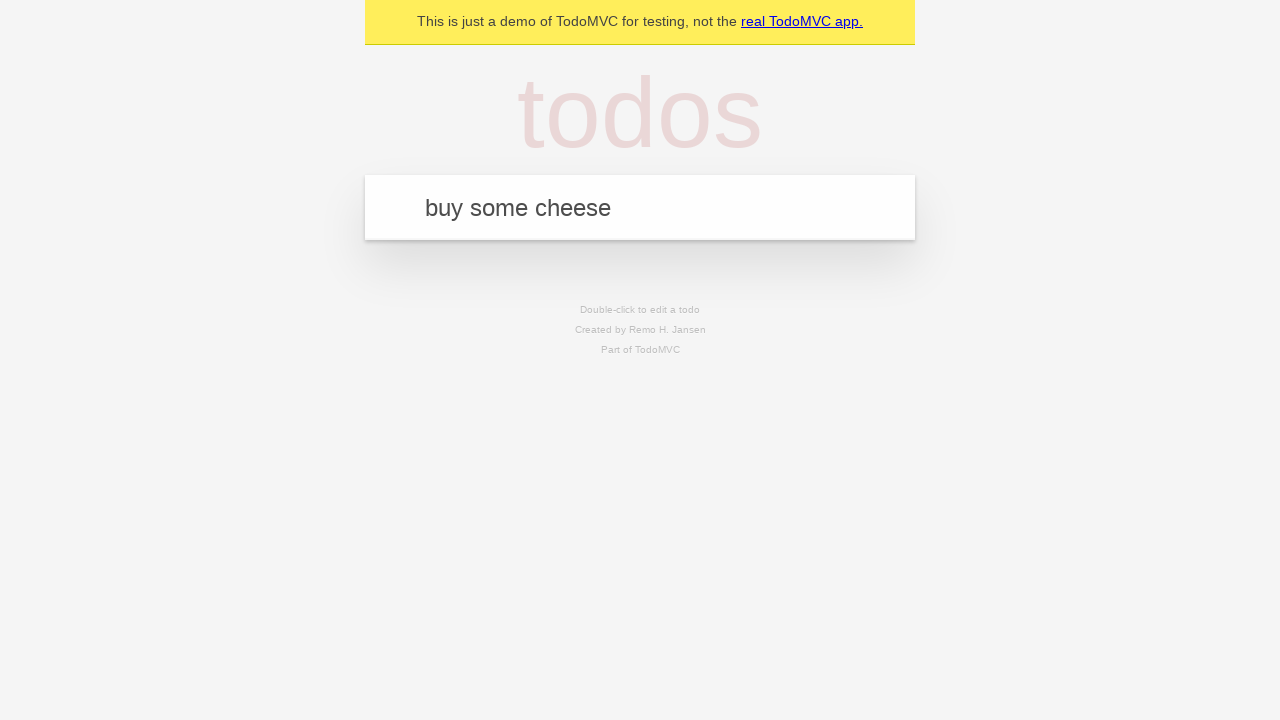

Pressed Enter to add first todo item on internal:attr=[placeholder="What needs to be done?"i]
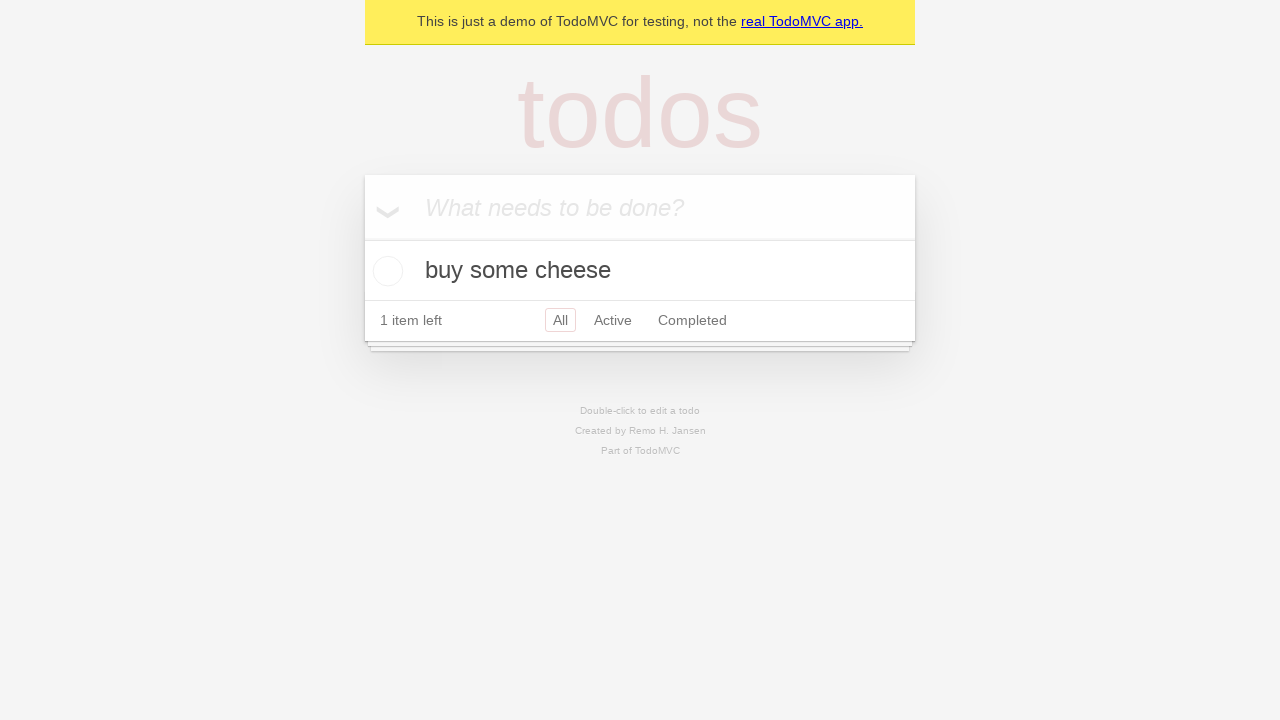

Filled todo input with 'feed the cat' on internal:attr=[placeholder="What needs to be done?"i]
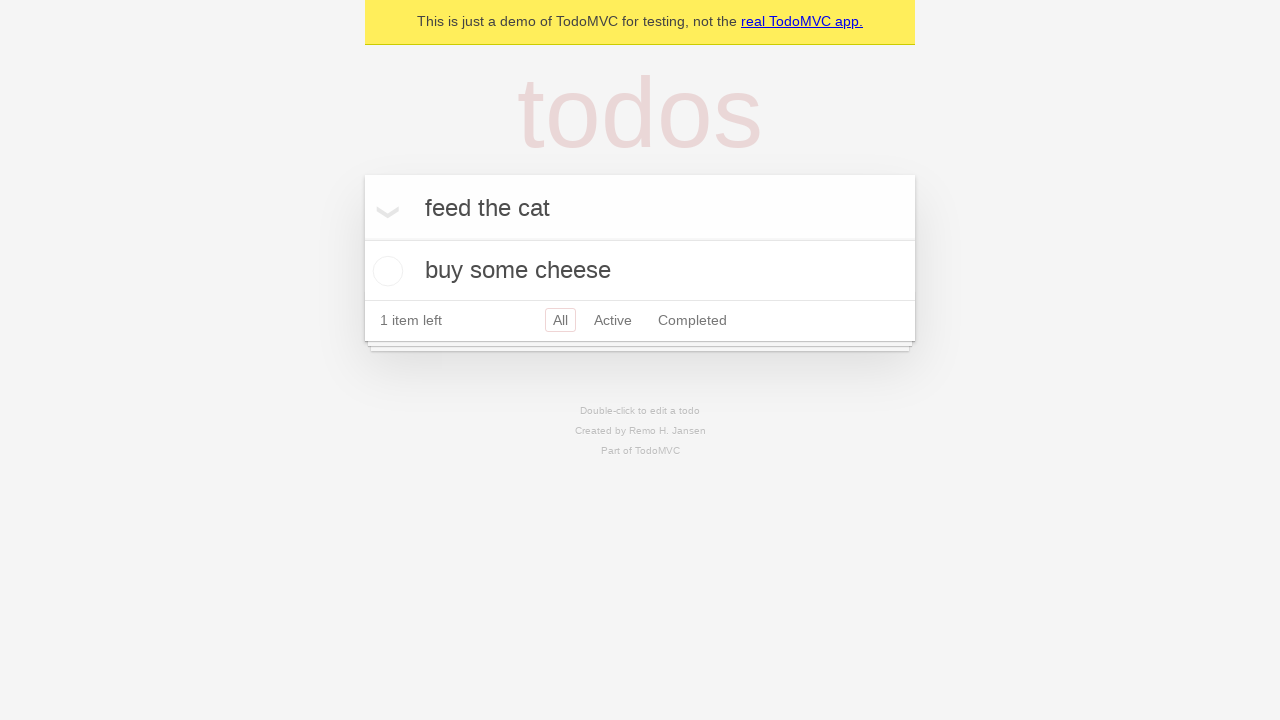

Pressed Enter to add second todo item on internal:attr=[placeholder="What needs to be done?"i]
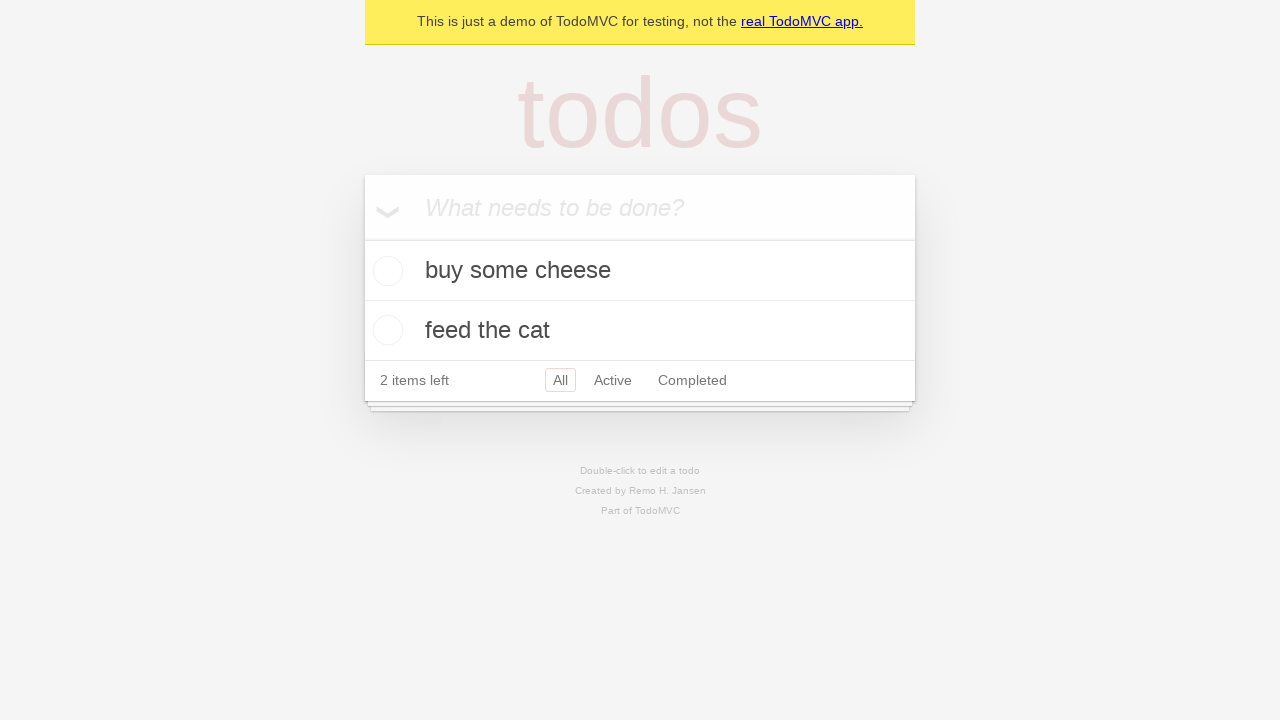

Filled todo input with 'book a doctors appointment' on internal:attr=[placeholder="What needs to be done?"i]
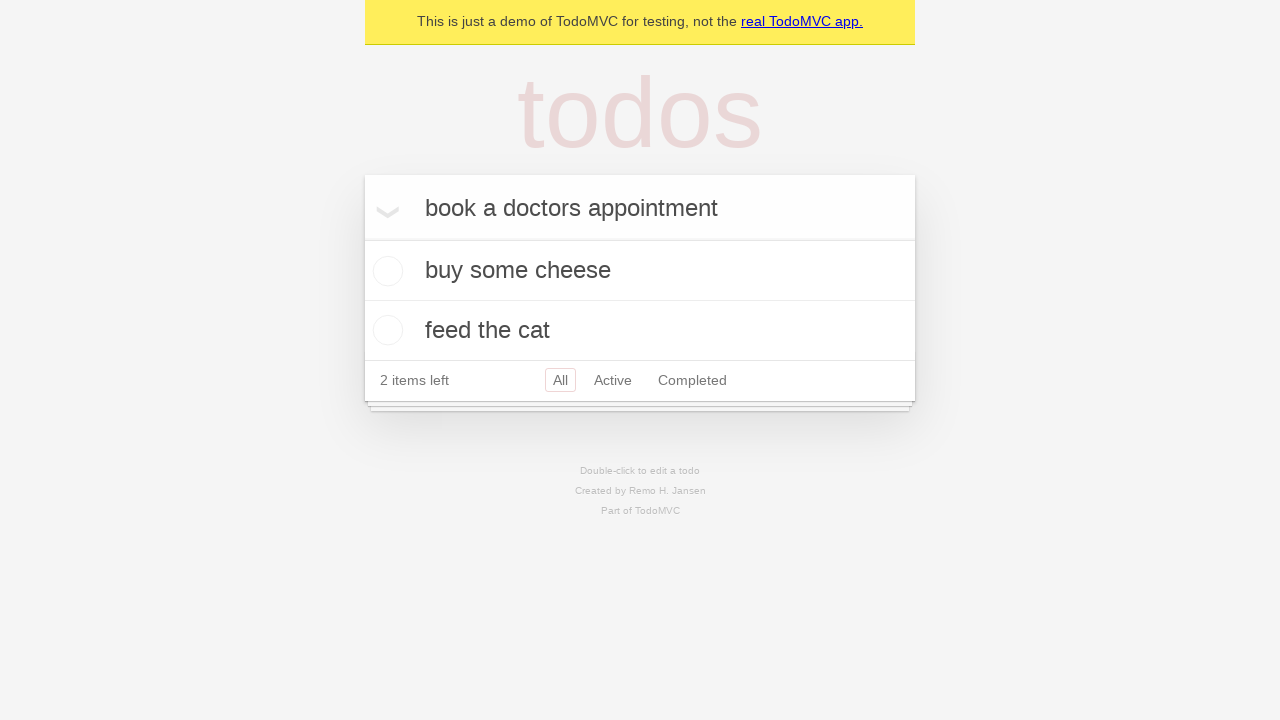

Pressed Enter to add third todo item on internal:attr=[placeholder="What needs to be done?"i]
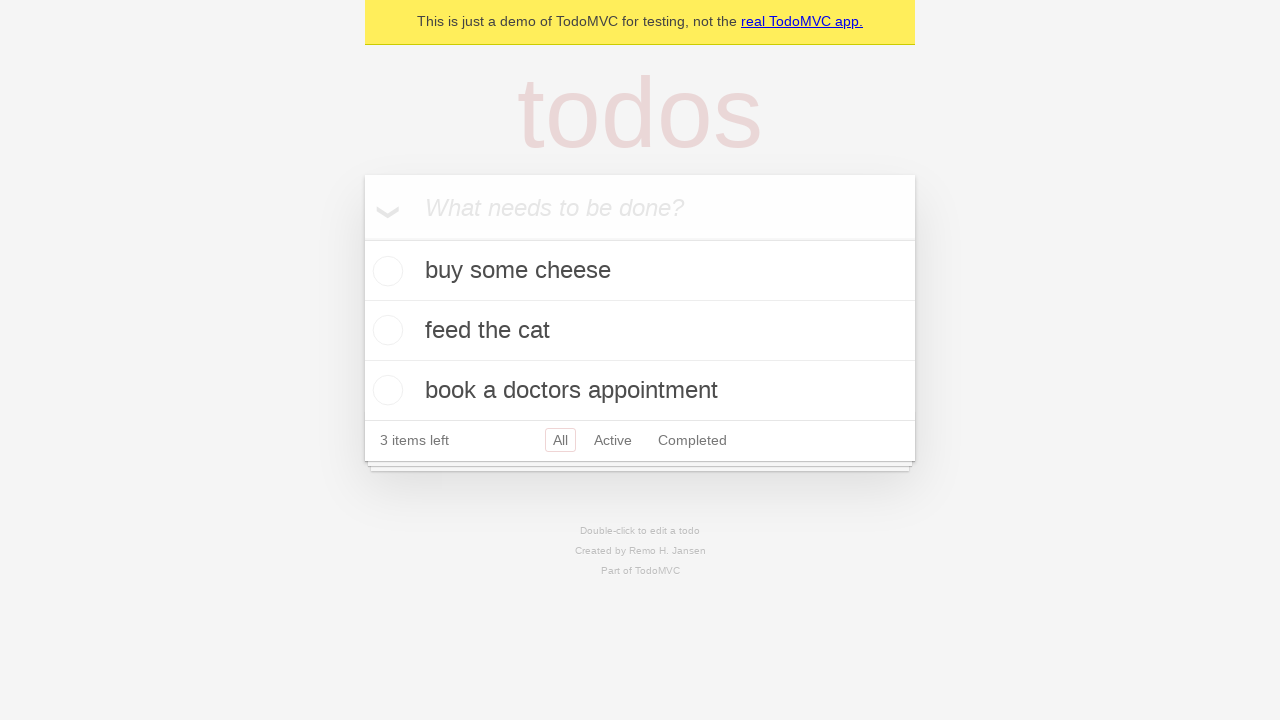

Checked the second todo item ('feed the cat') at (385, 330) on internal:testid=[data-testid="todo-item"s] >> nth=1 >> internal:role=checkbox
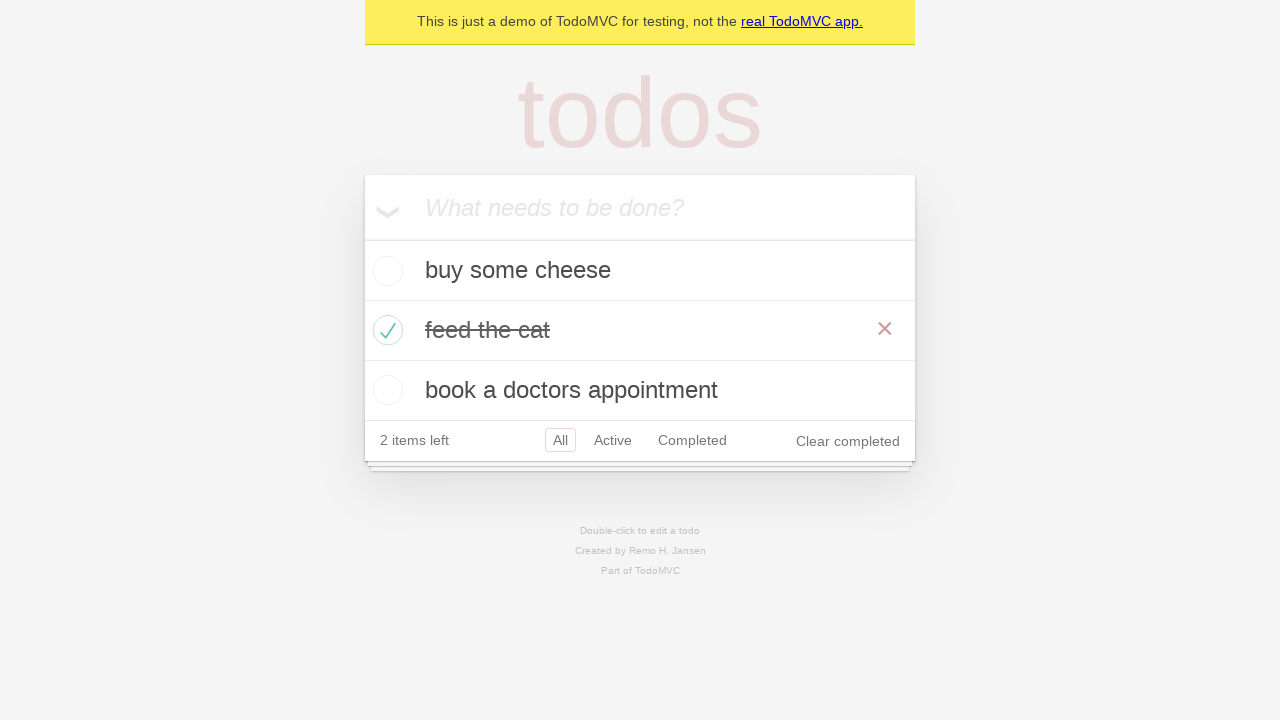

Clicked 'Clear completed' button to remove checked items at (848, 441) on internal:role=button[name="Clear completed"i]
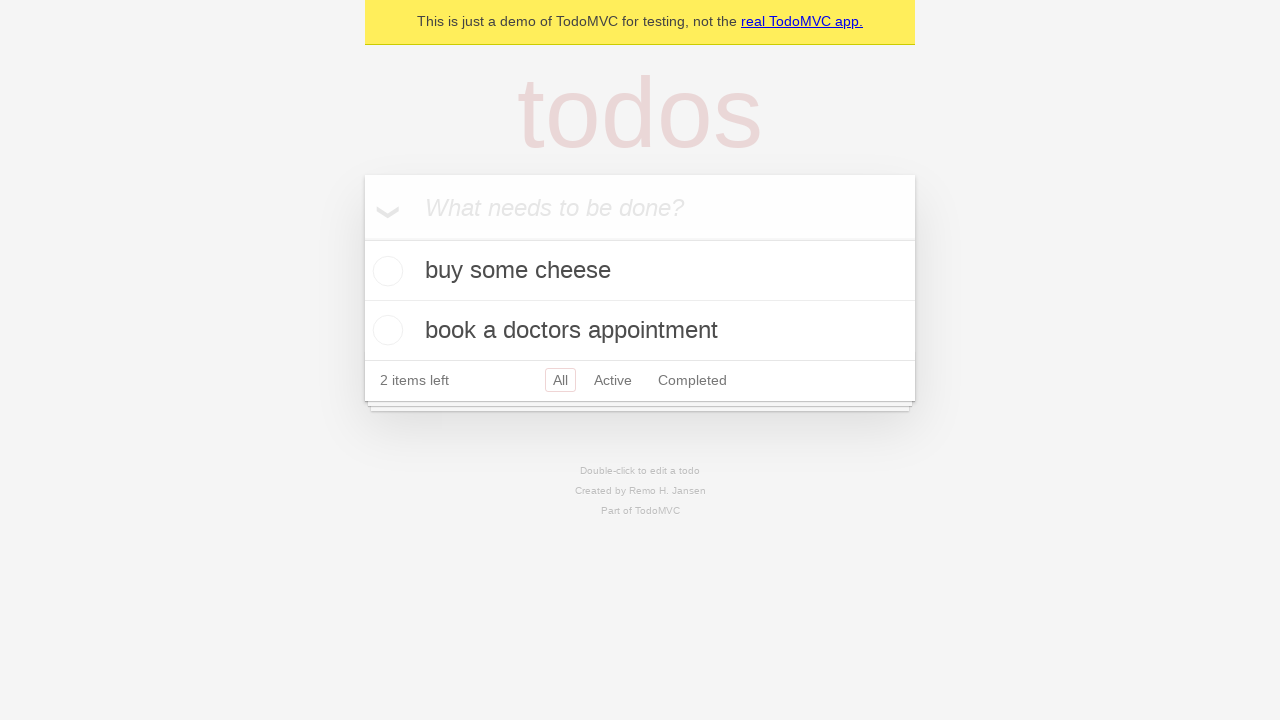

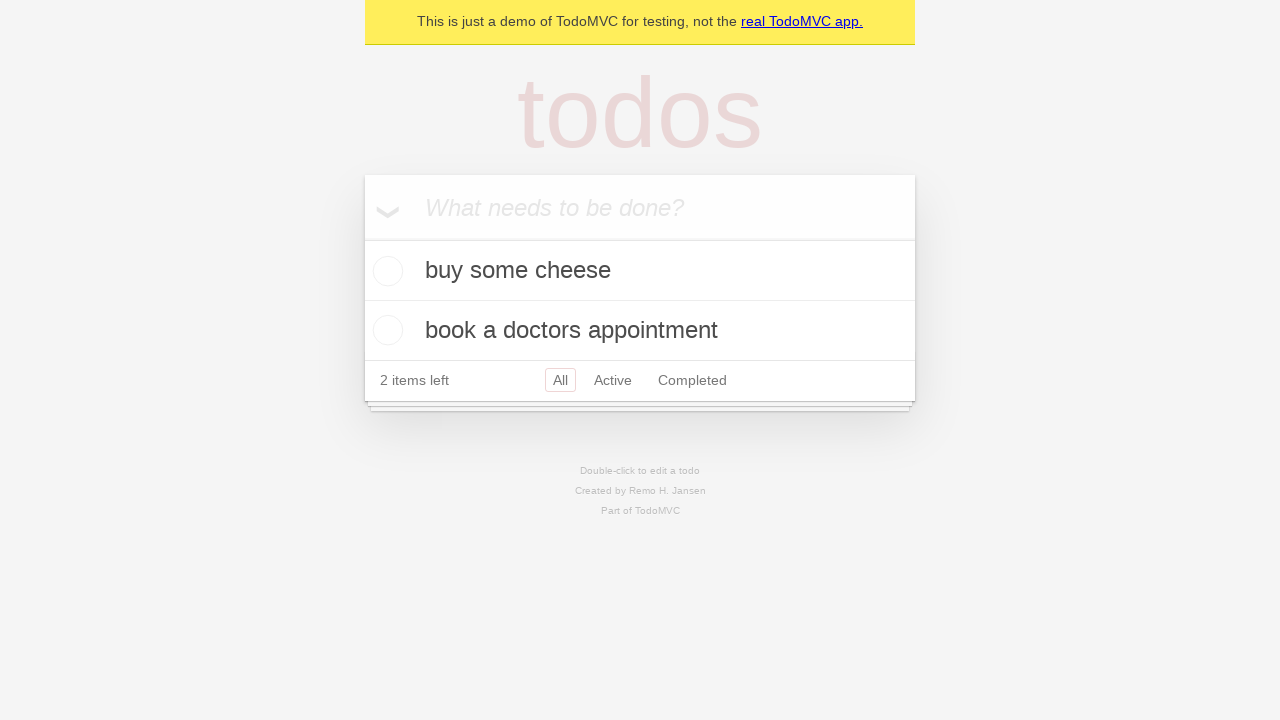